Tests drag and drop functionality by dragging an element from one box to another.

Starting URL: https://www.qa-practice.com/elements/dragndrop/boxes

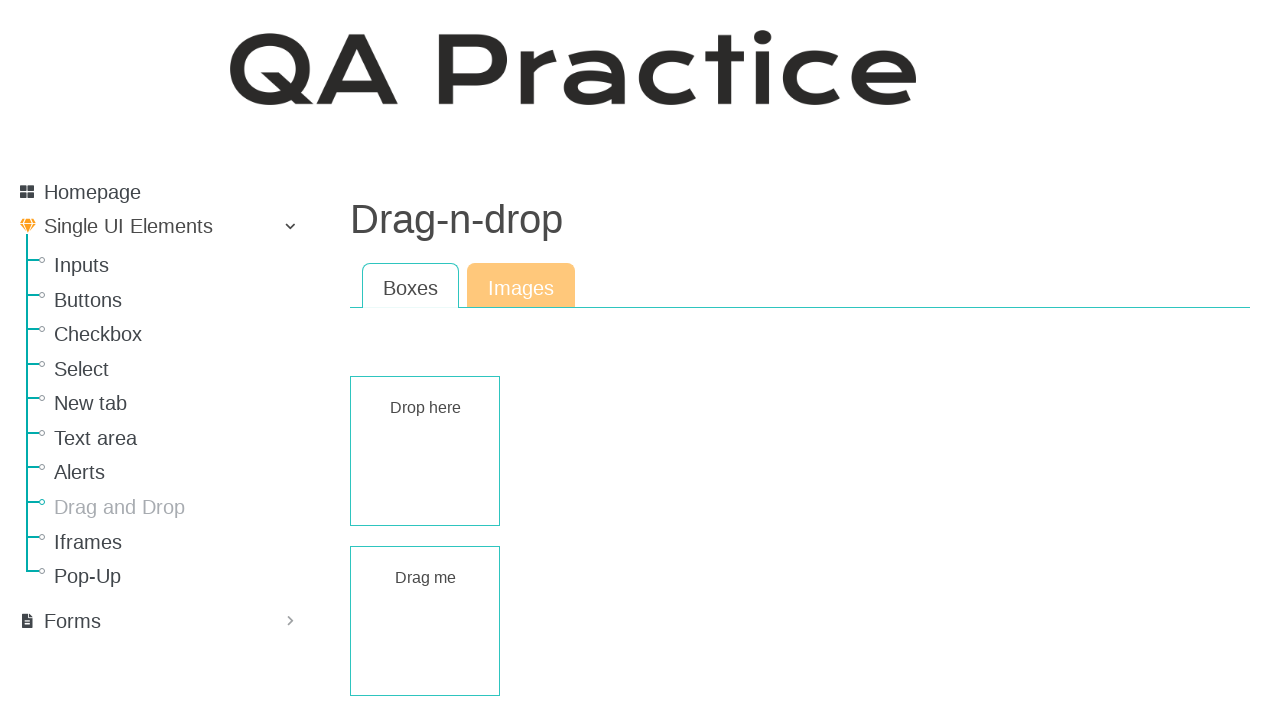

Dragged element from source box to destination box at (425, 451)
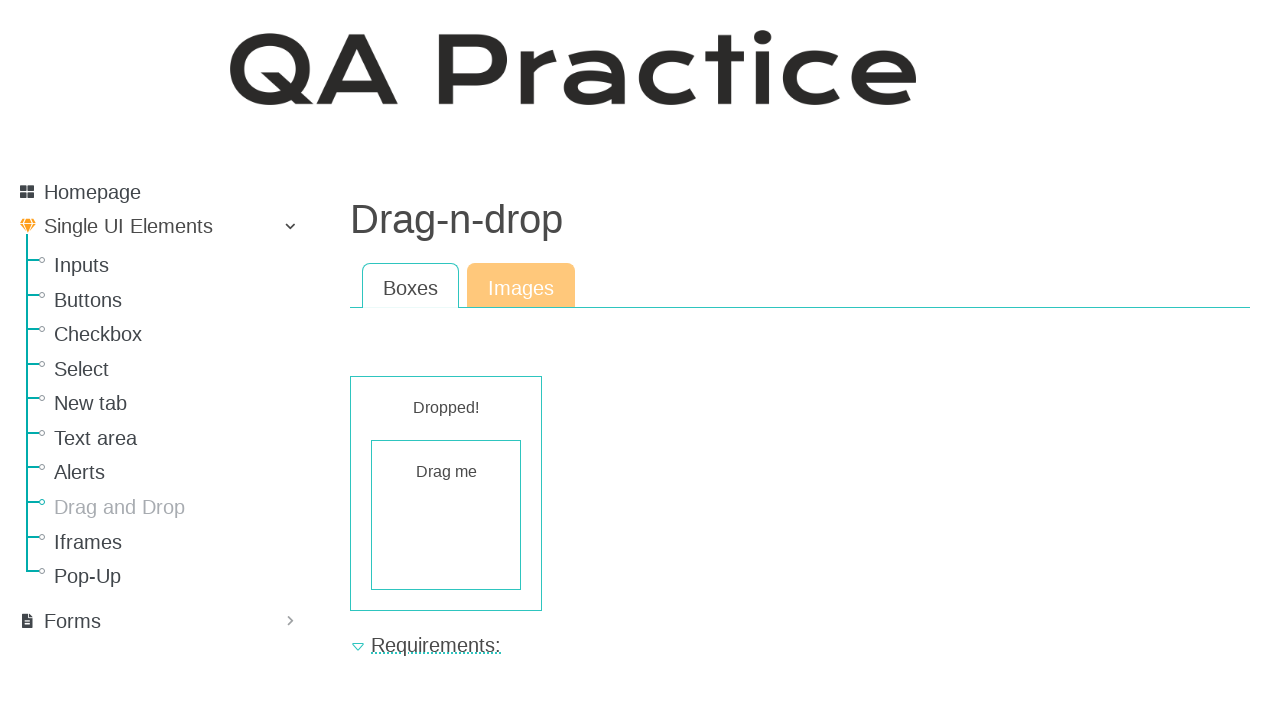

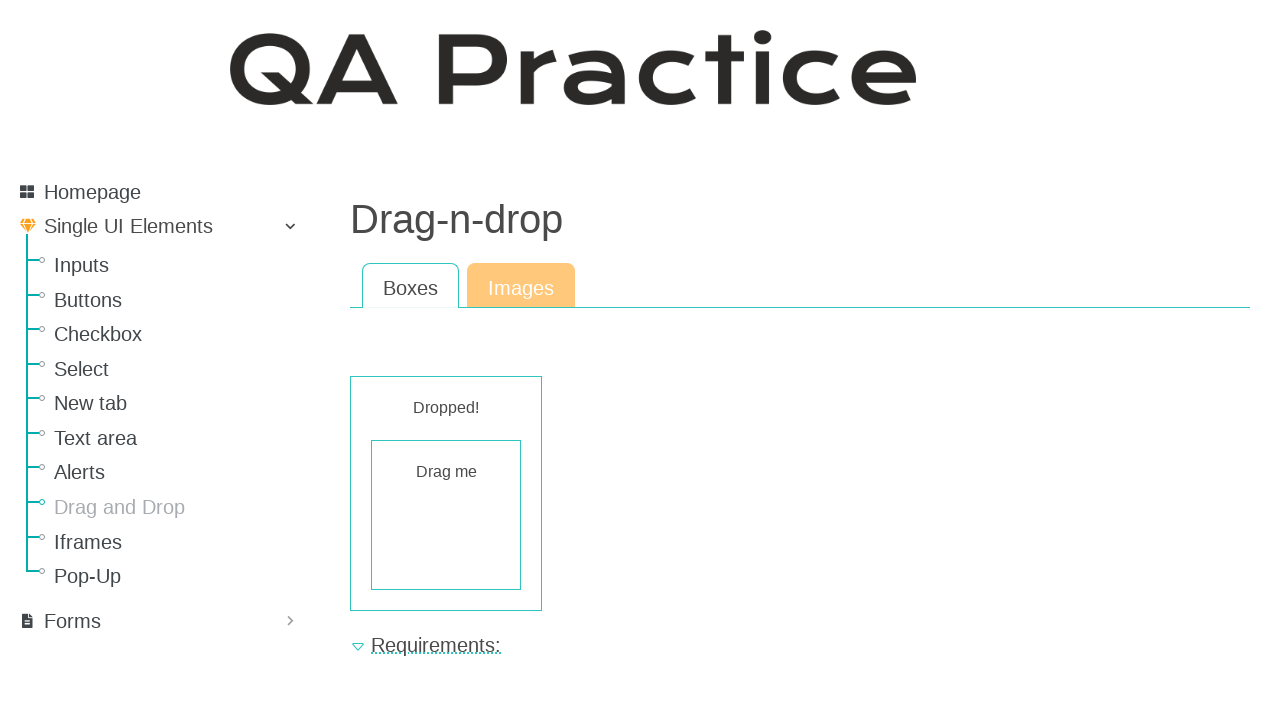